Tests editing a todo item by double-clicking, filling new text, and pressing Enter.

Starting URL: https://demo.playwright.dev/todomvc

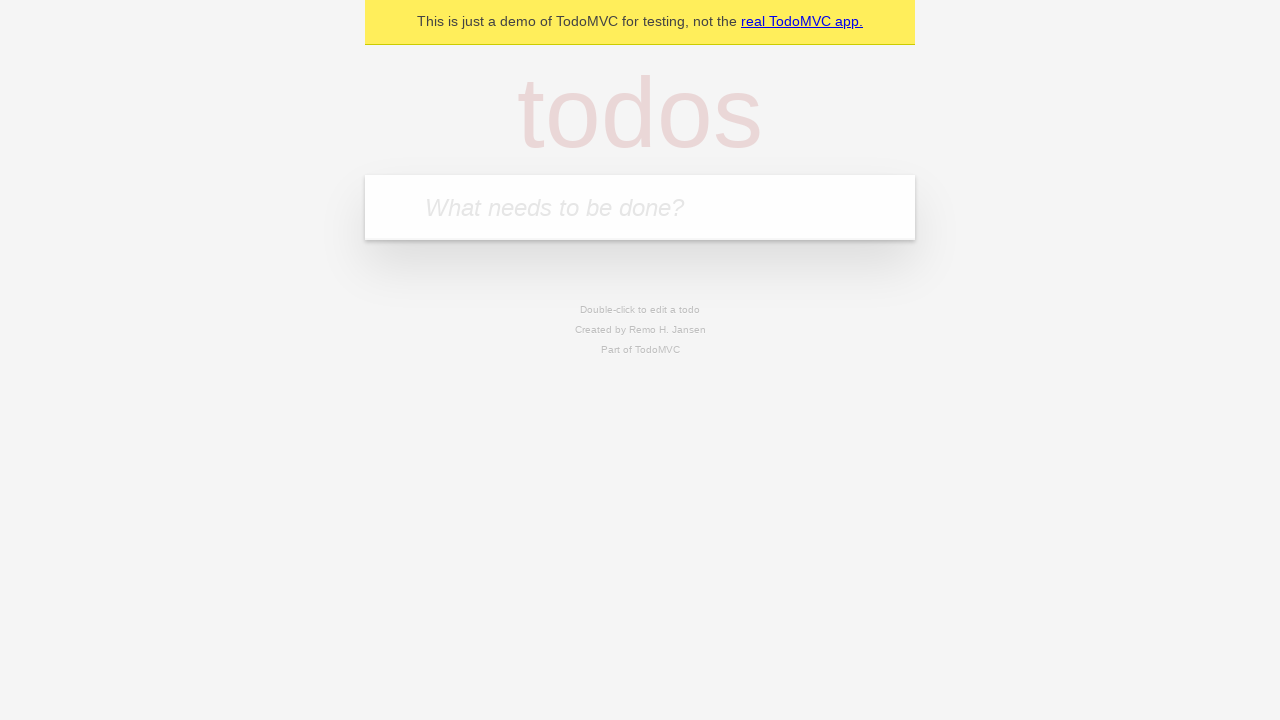

Filled todo input with 'buy some cheese' on internal:attr=[placeholder="What needs to be done?"i]
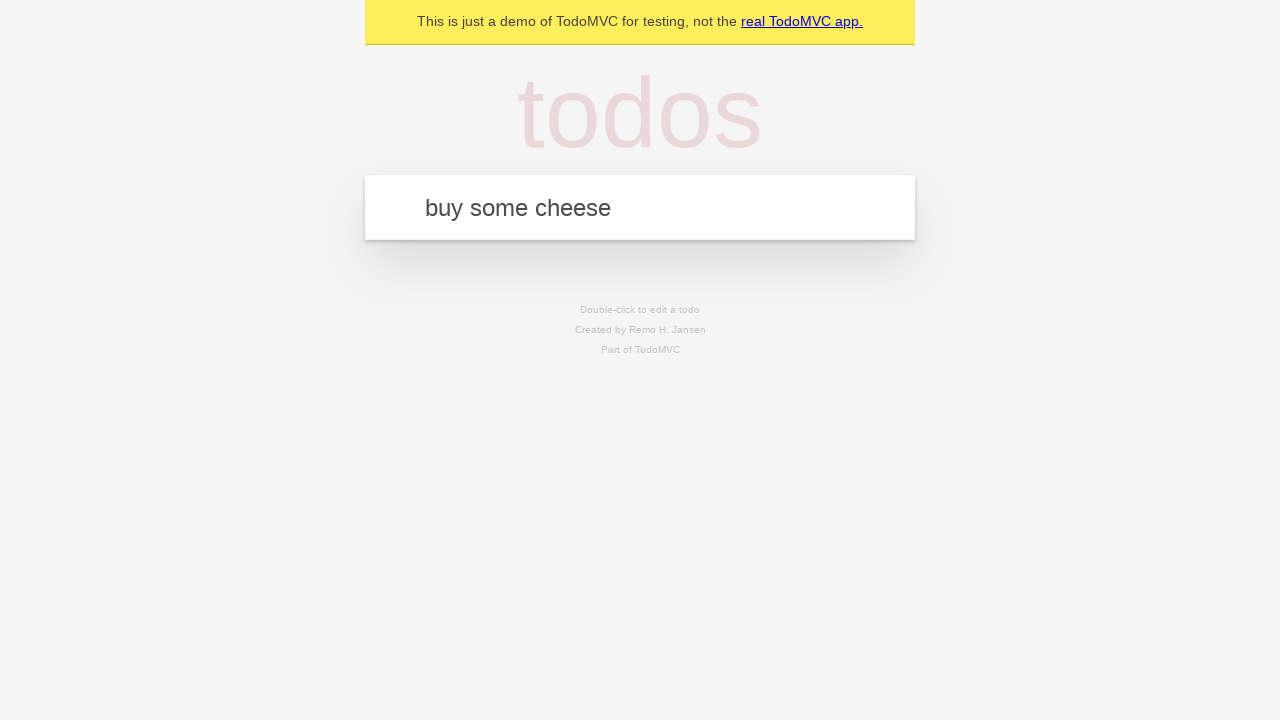

Pressed Enter to add first todo item on internal:attr=[placeholder="What needs to be done?"i]
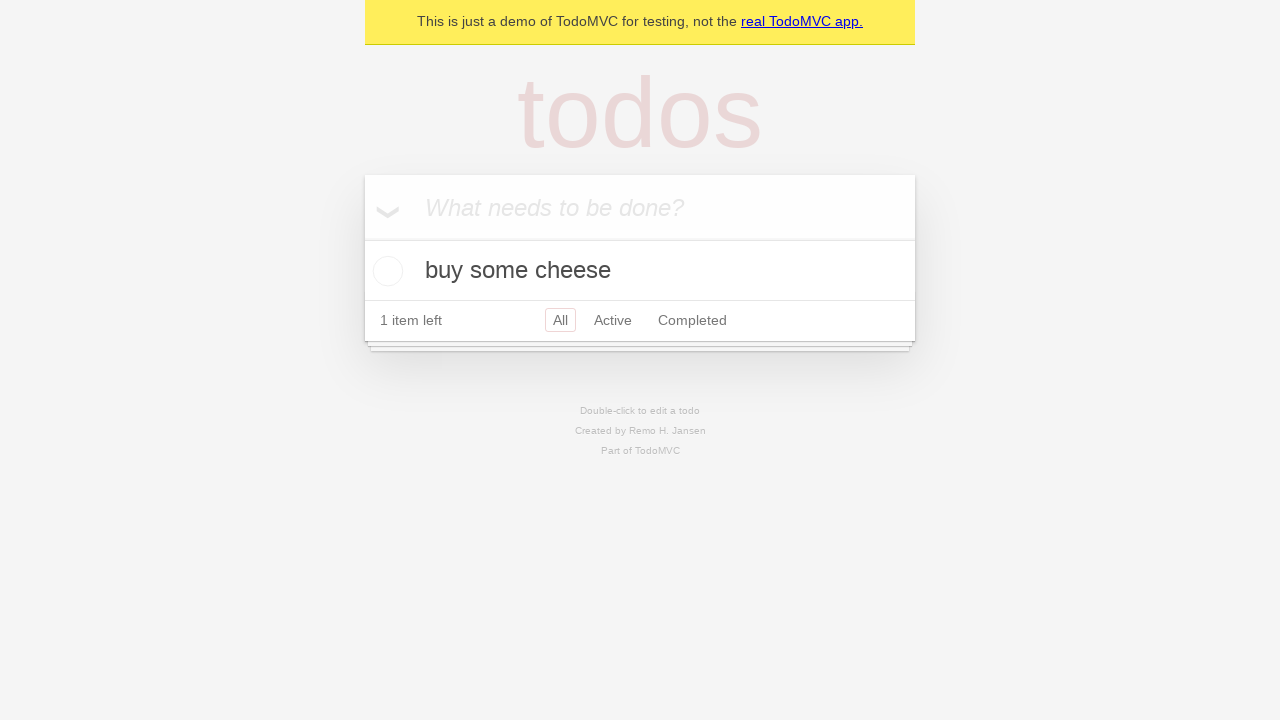

Filled todo input with 'feed the cat' on internal:attr=[placeholder="What needs to be done?"i]
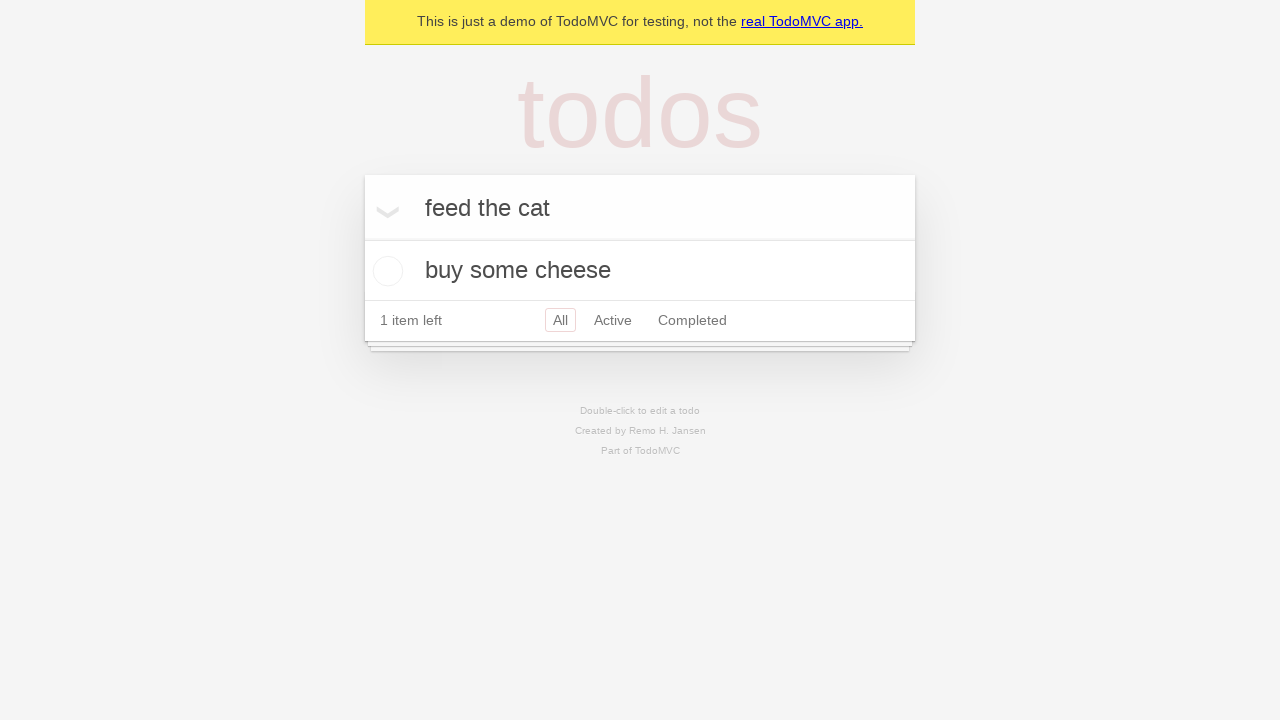

Pressed Enter to add second todo item on internal:attr=[placeholder="What needs to be done?"i]
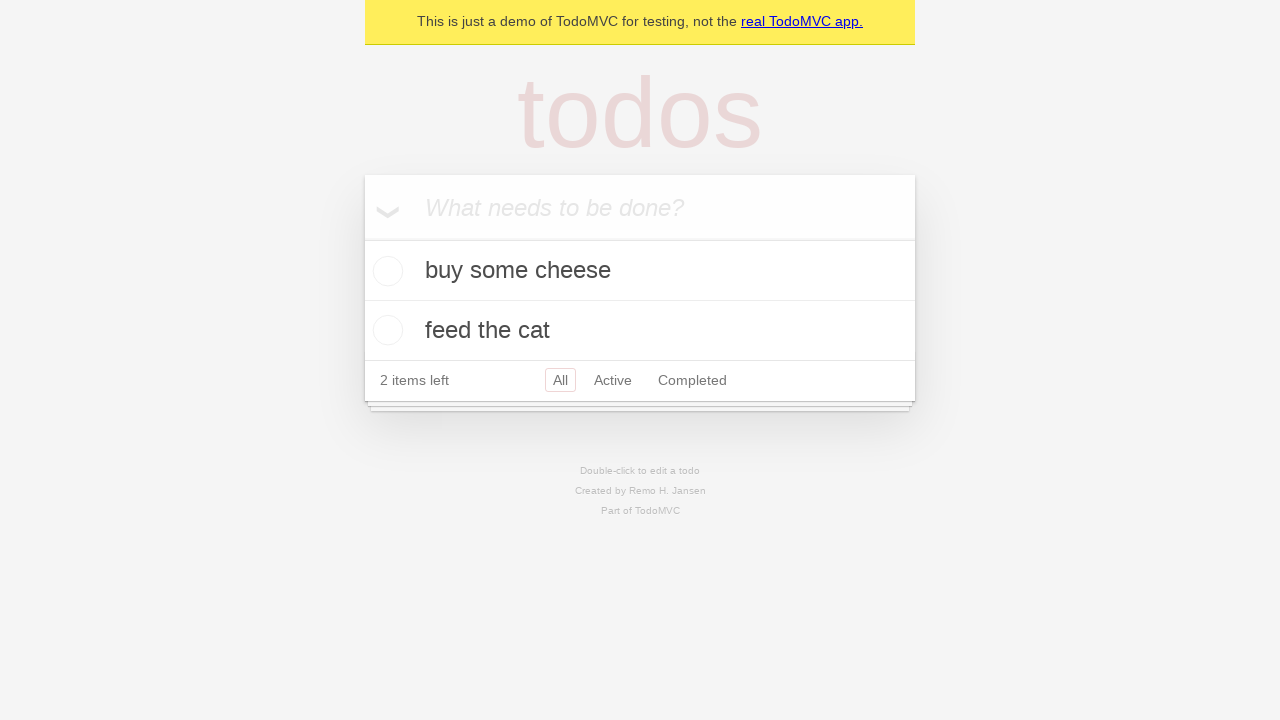

Filled todo input with 'book a doctors appointment' on internal:attr=[placeholder="What needs to be done?"i]
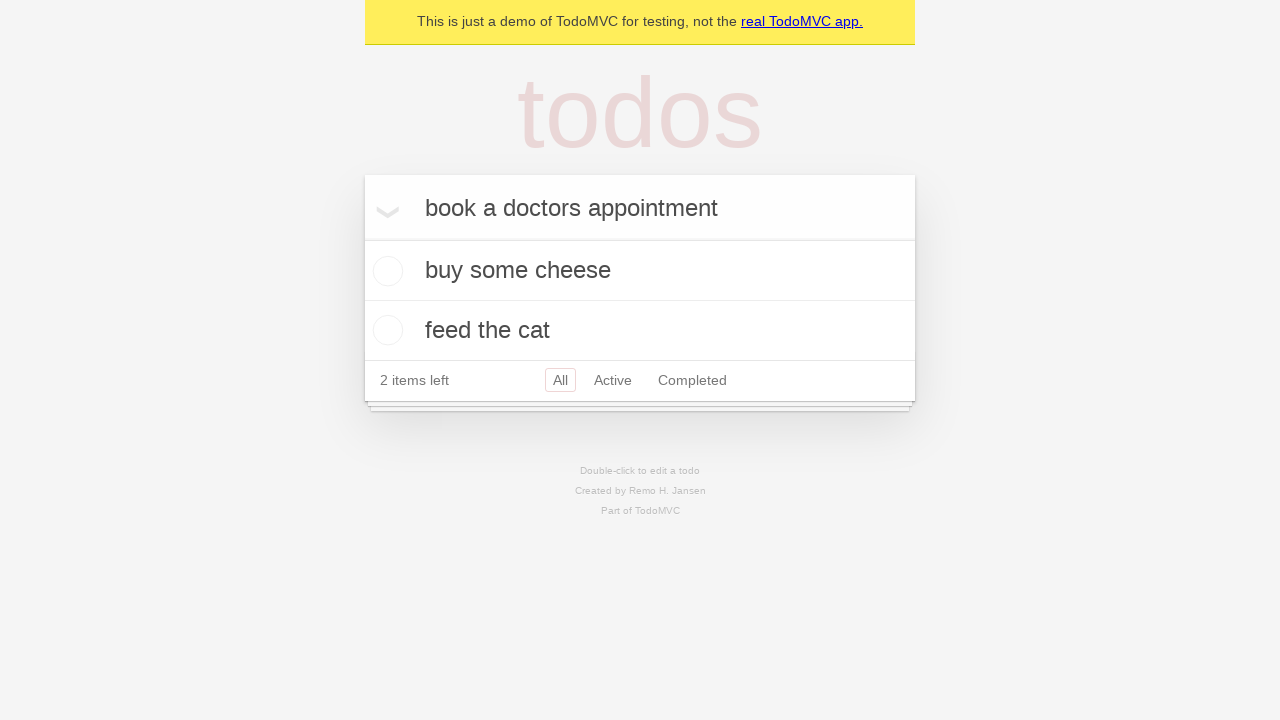

Pressed Enter to add third todo item on internal:attr=[placeholder="What needs to be done?"i]
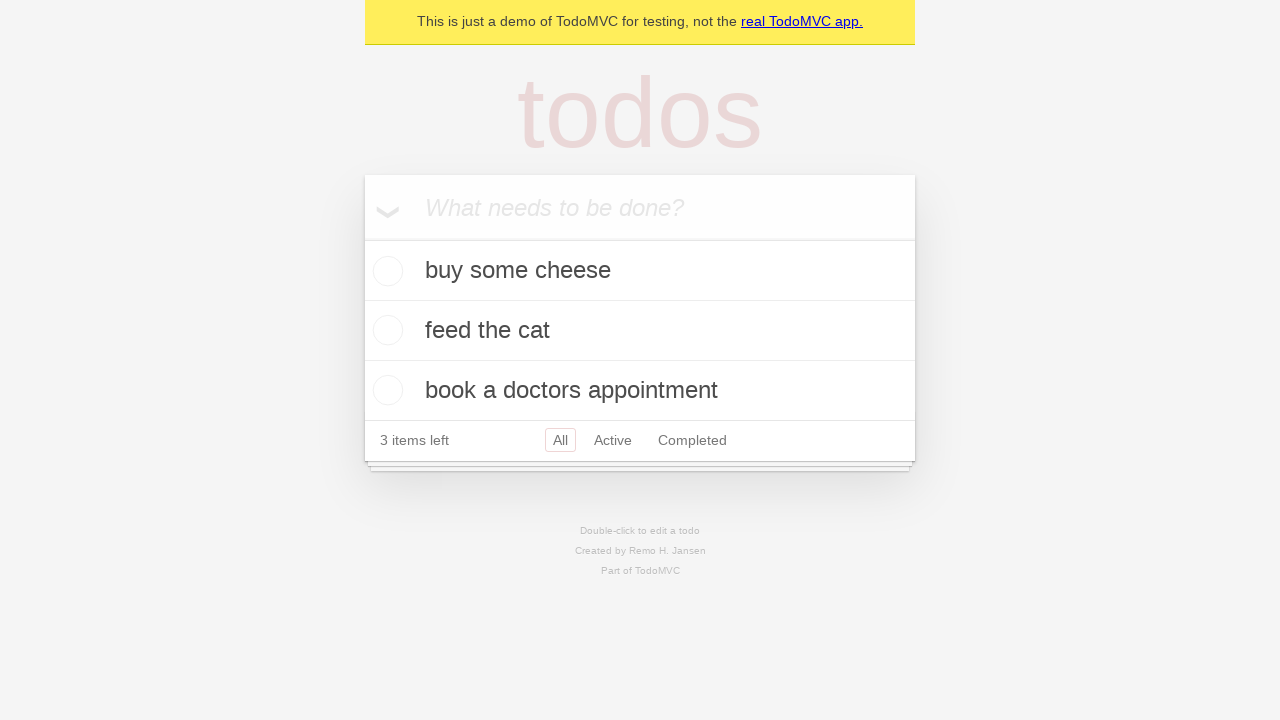

Retrieved all todo items
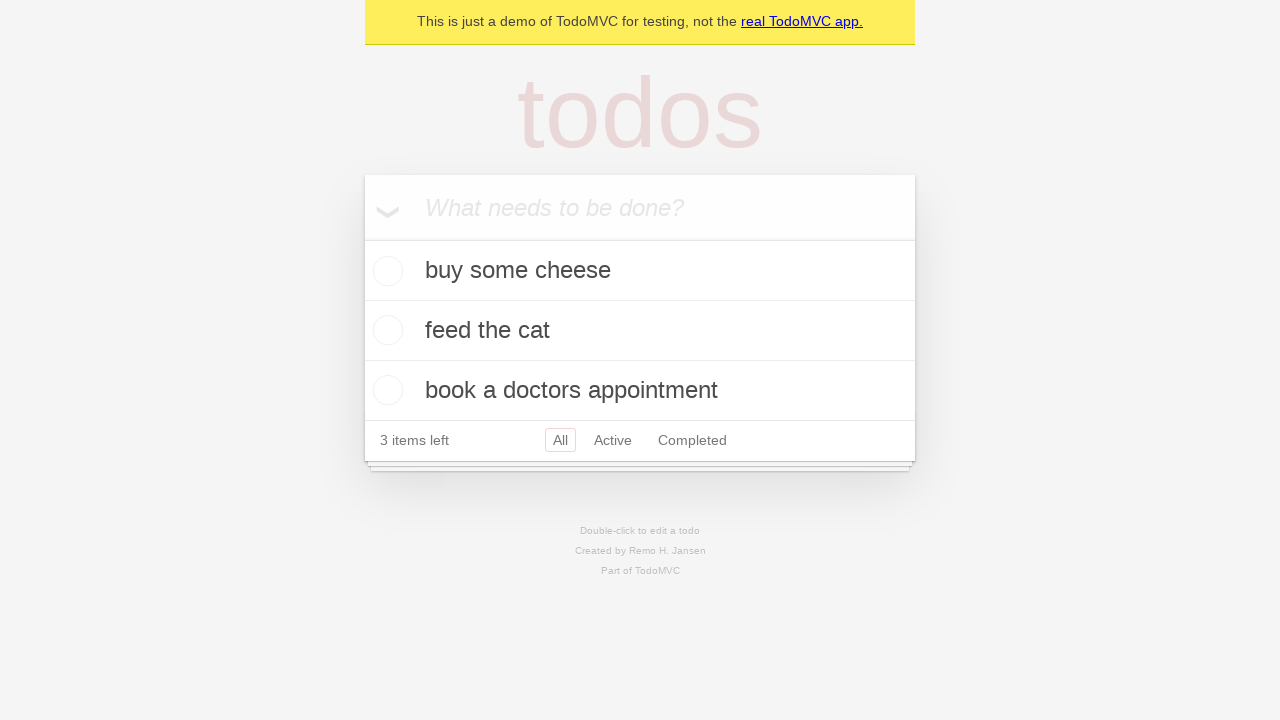

Selected the second todo item
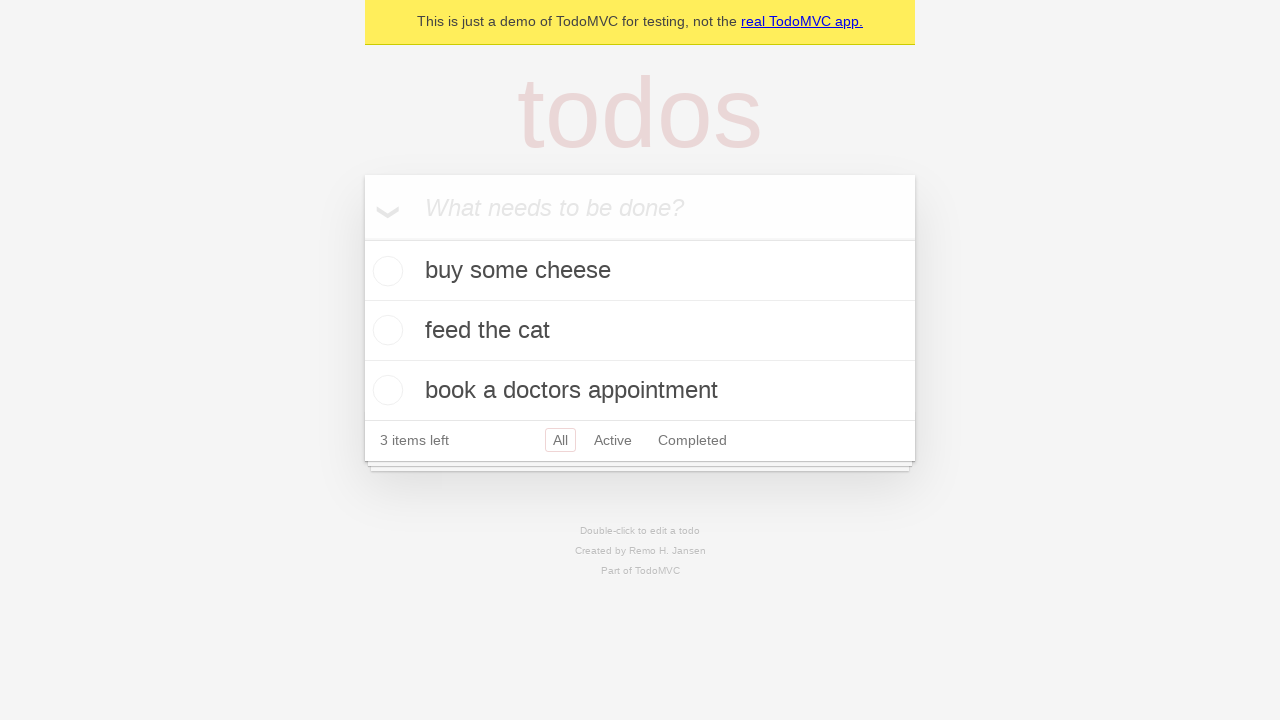

Double-clicked the second todo item to enter edit mode at (640, 331) on internal:testid=[data-testid="todo-item"s] >> nth=1
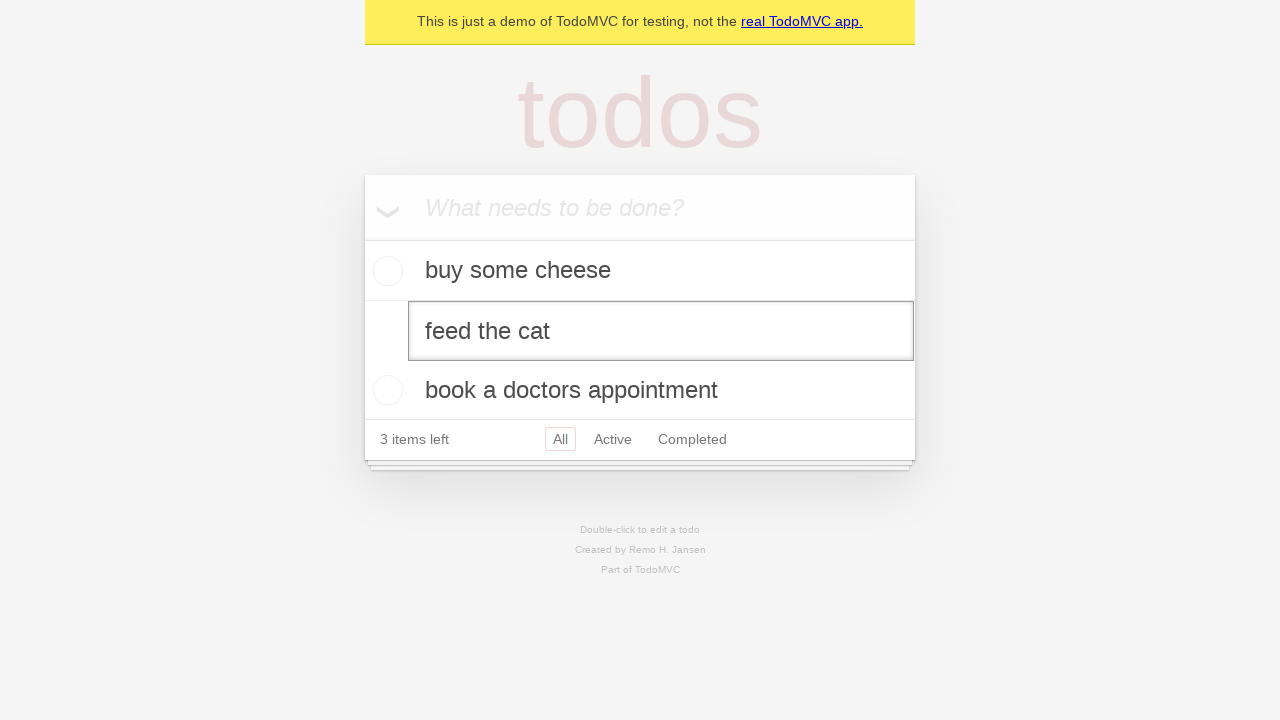

Filled edit textbox with 'buy some sausages' on internal:testid=[data-testid="todo-item"s] >> nth=1 >> internal:role=textbox[nam
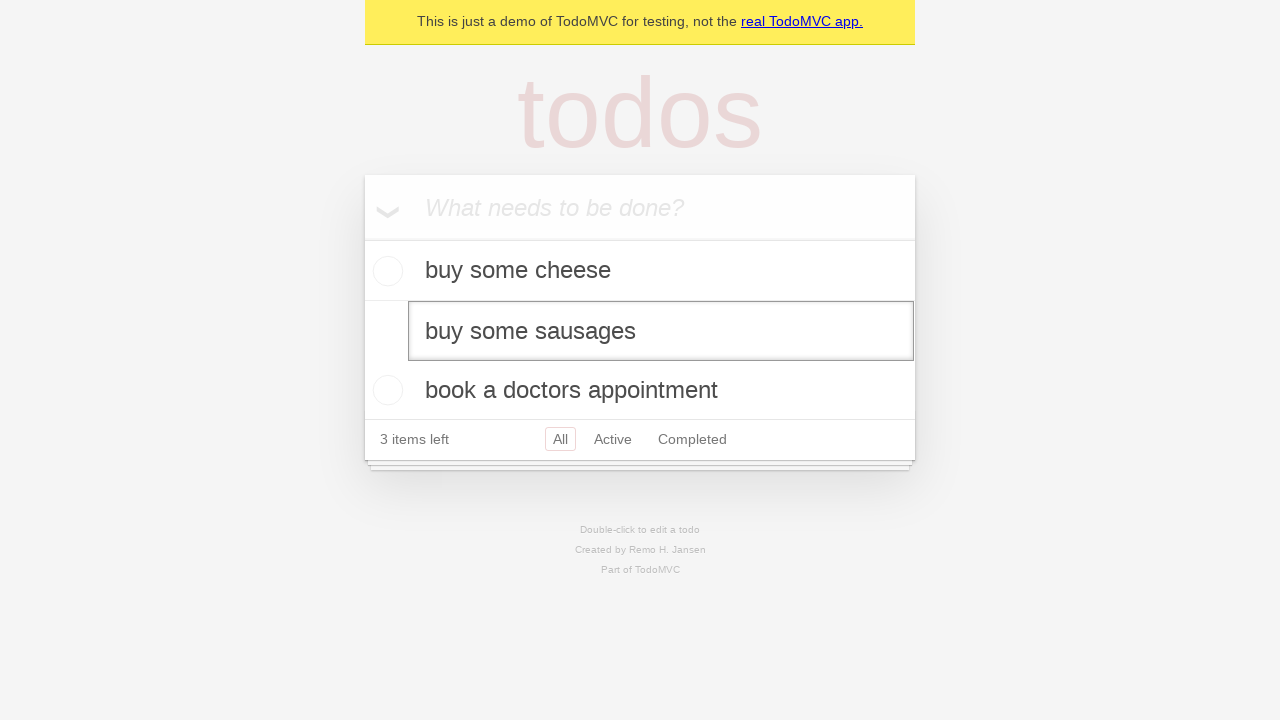

Pressed Enter to confirm the edited todo text on internal:testid=[data-testid="todo-item"s] >> nth=1 >> internal:role=textbox[nam
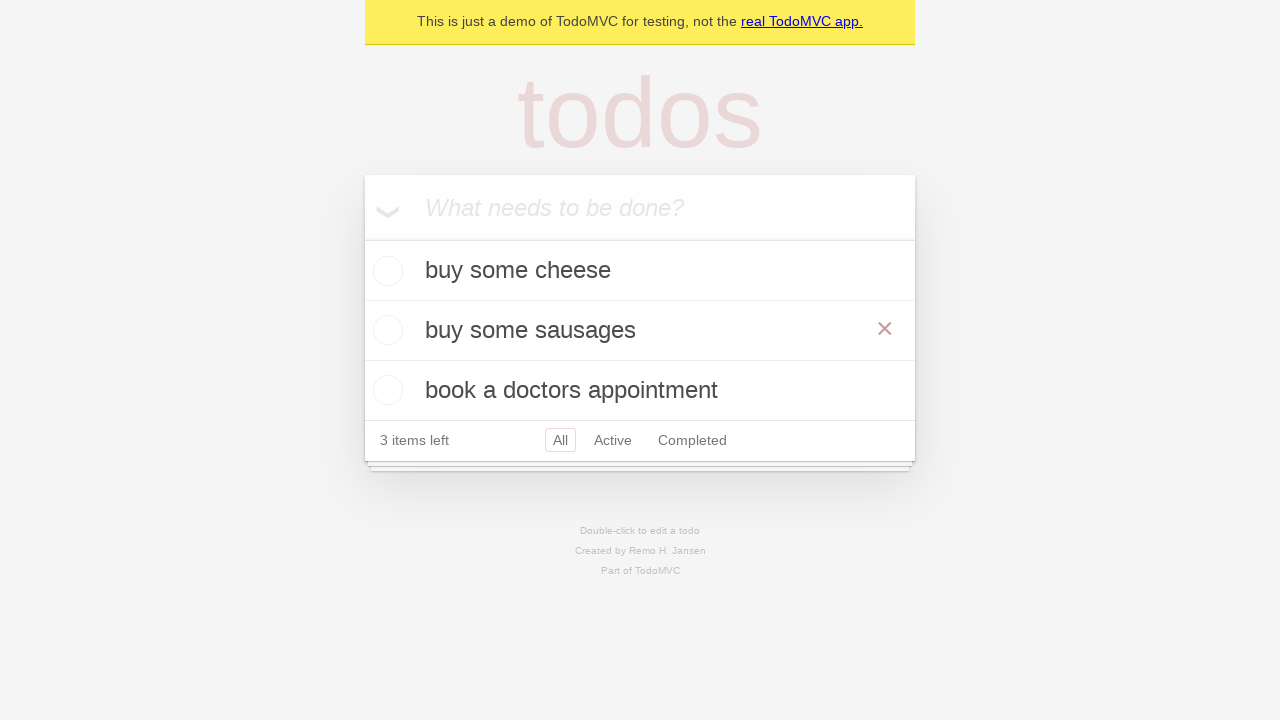

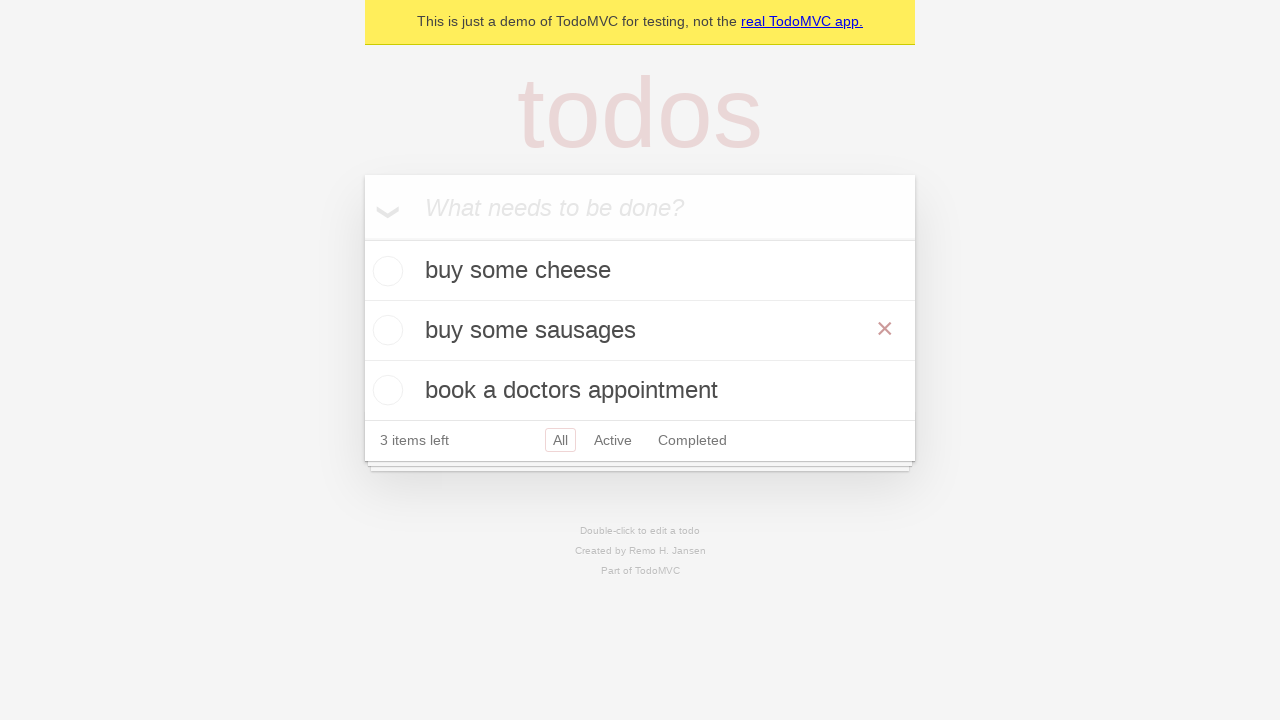